Tests scroll functionality by scrolling down to the CYDEO link at the bottom of the page using element scroll, then scrolling back up using Page Up key presses.

Starting URL: https://practice.cydeo.com/

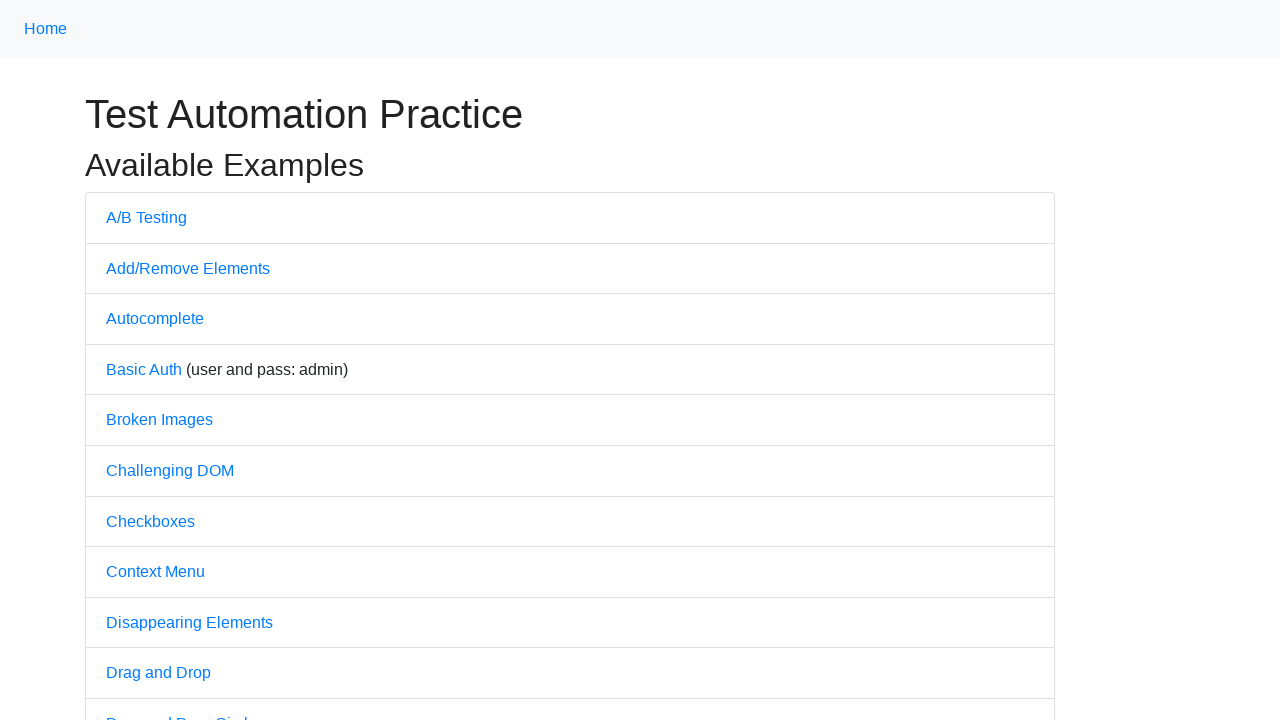

Located CYDEO link element
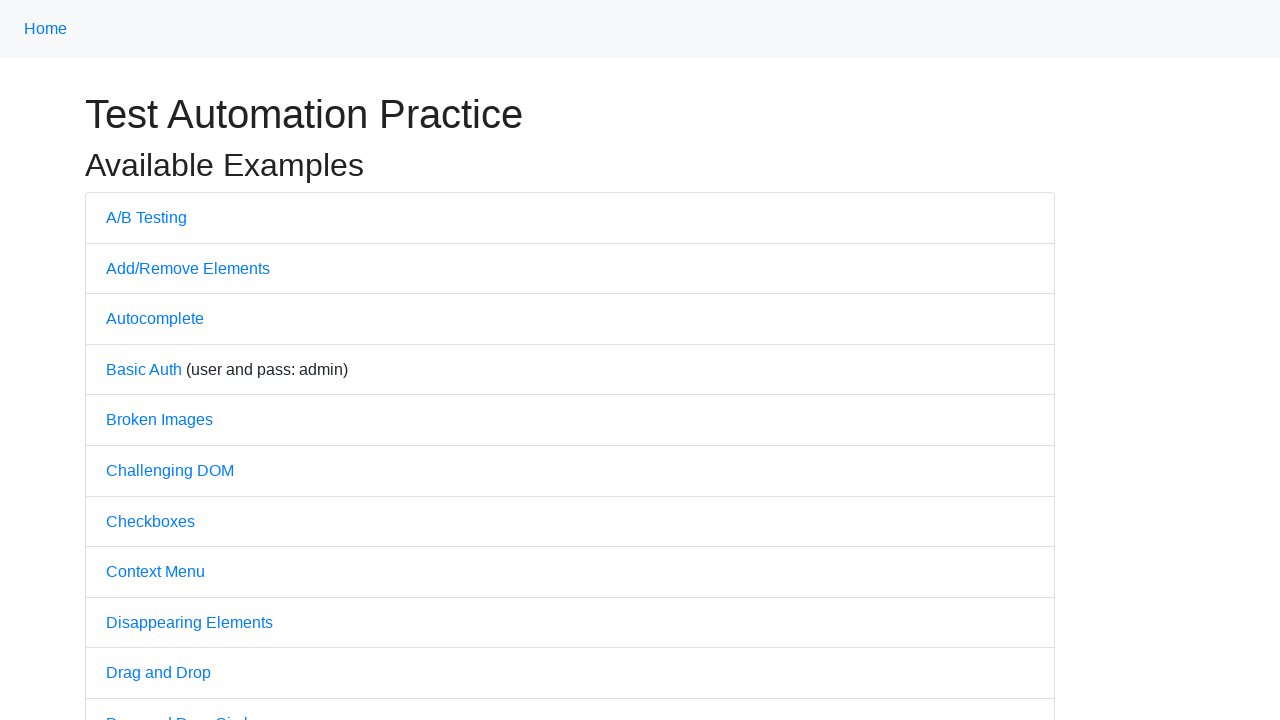

Scrolled down to CYDEO link at bottom of page
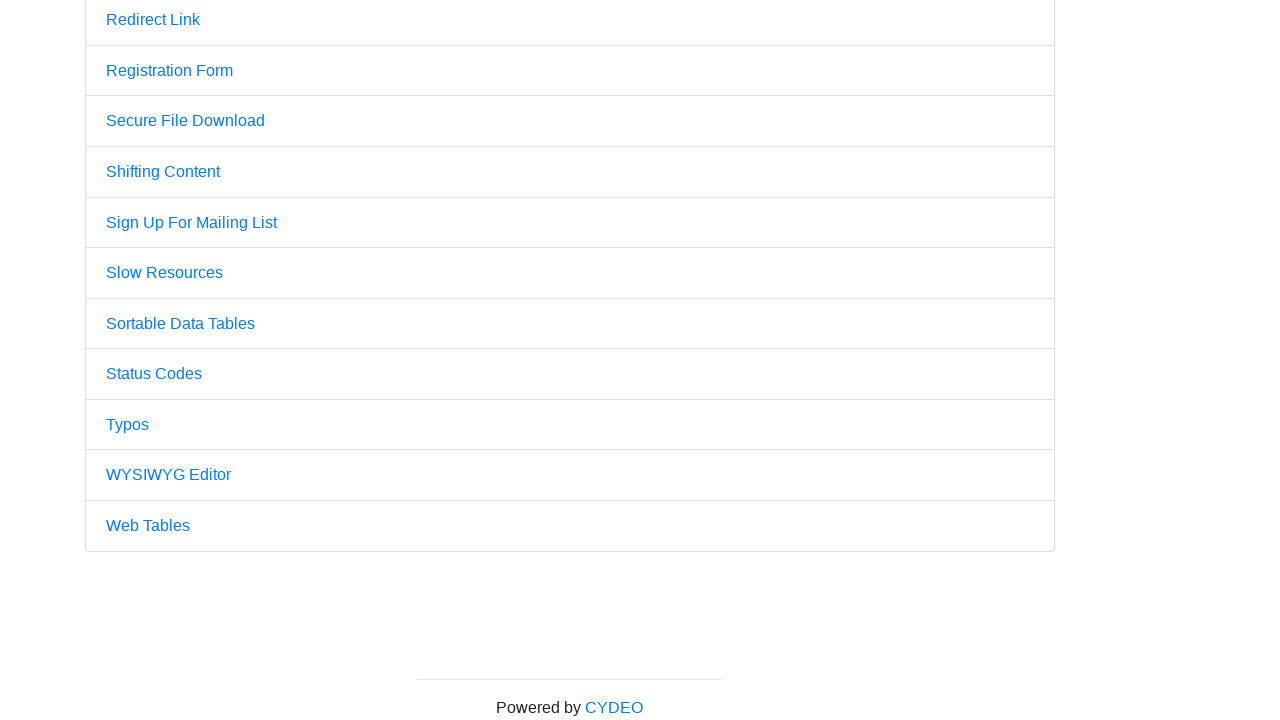

Pressed PageUp key to scroll back up
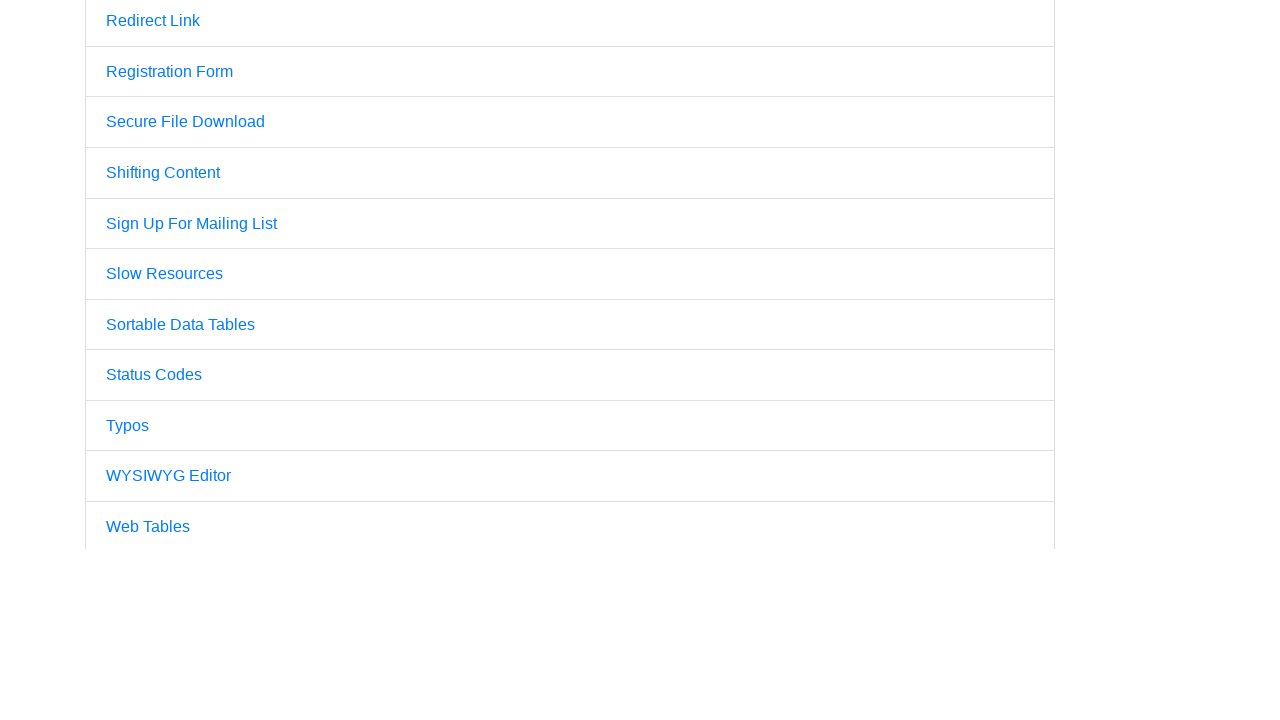

Pressed PageUp key again to scroll further up
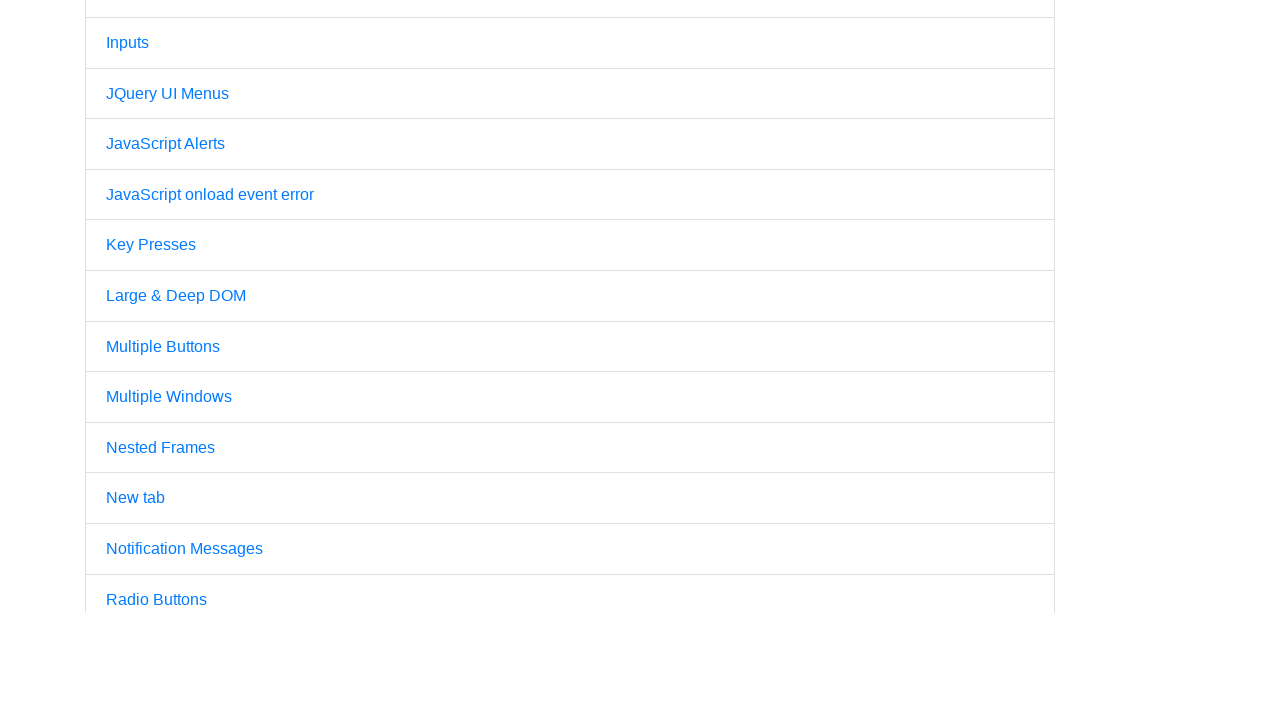

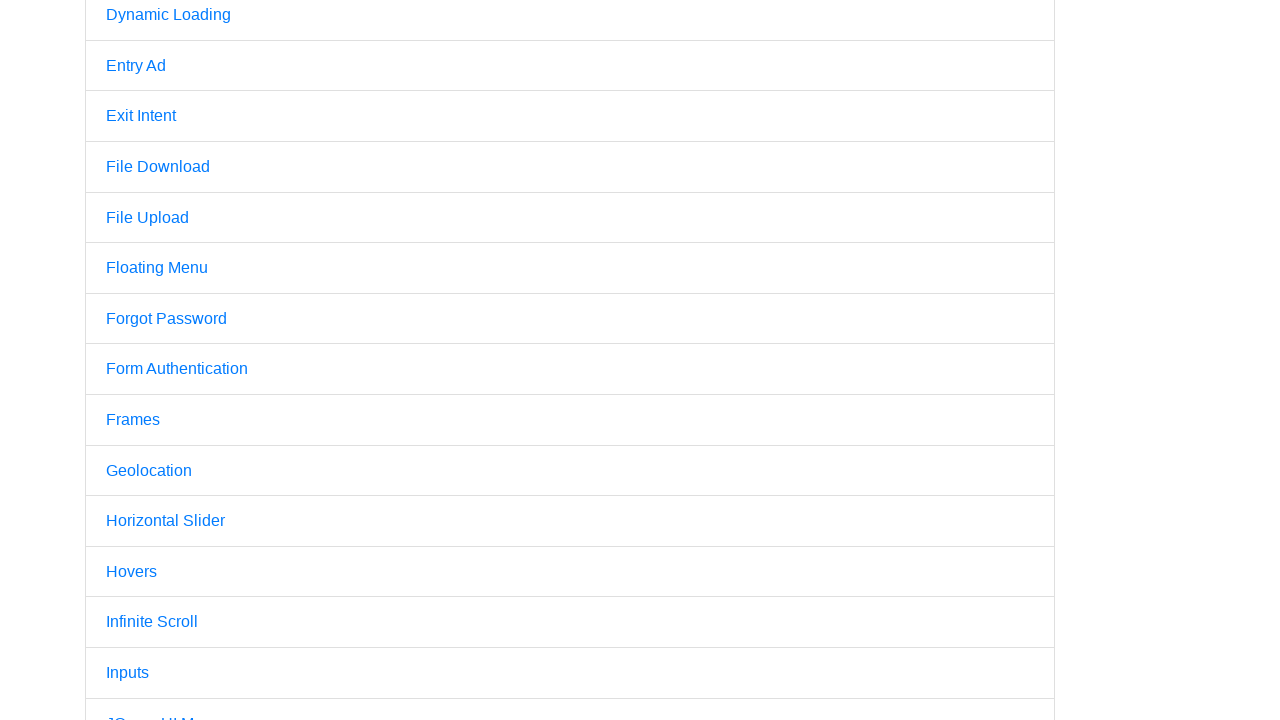